Tests drag and drop action by dragging box A onto box B

Starting URL: https://crossbrowsertesting.github.io/drag-and-drop

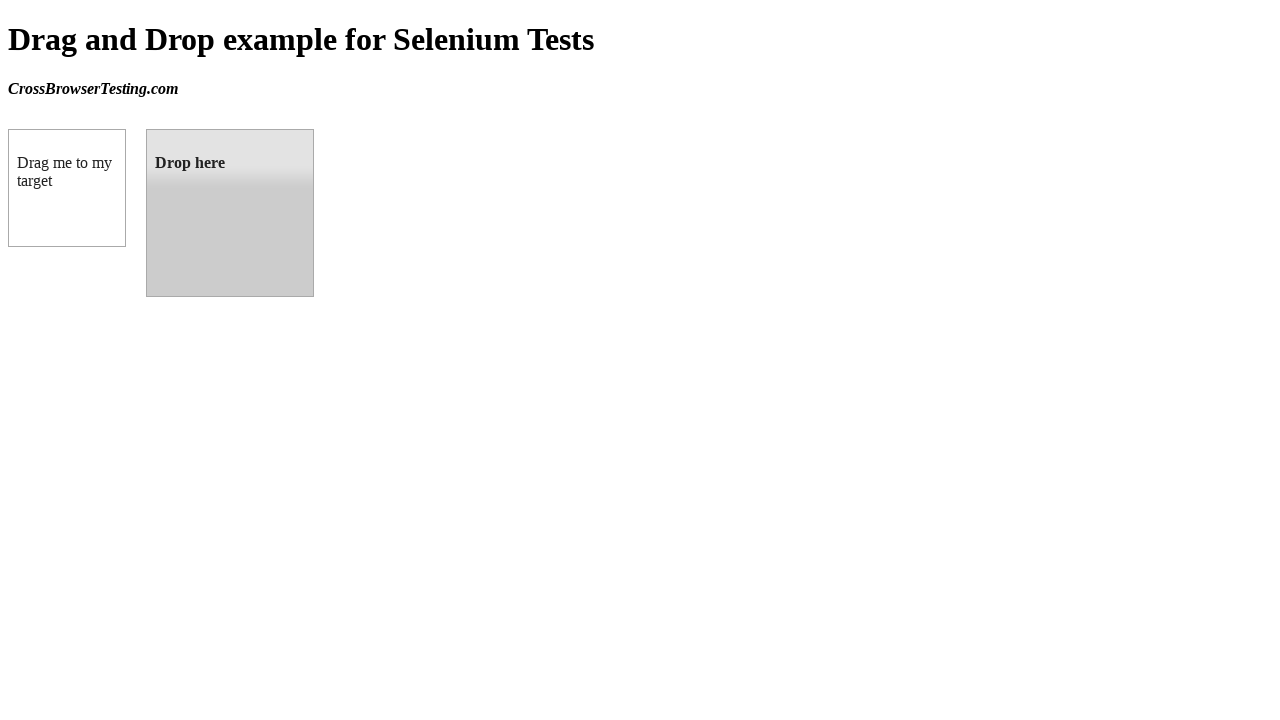

Located box A (draggable element)
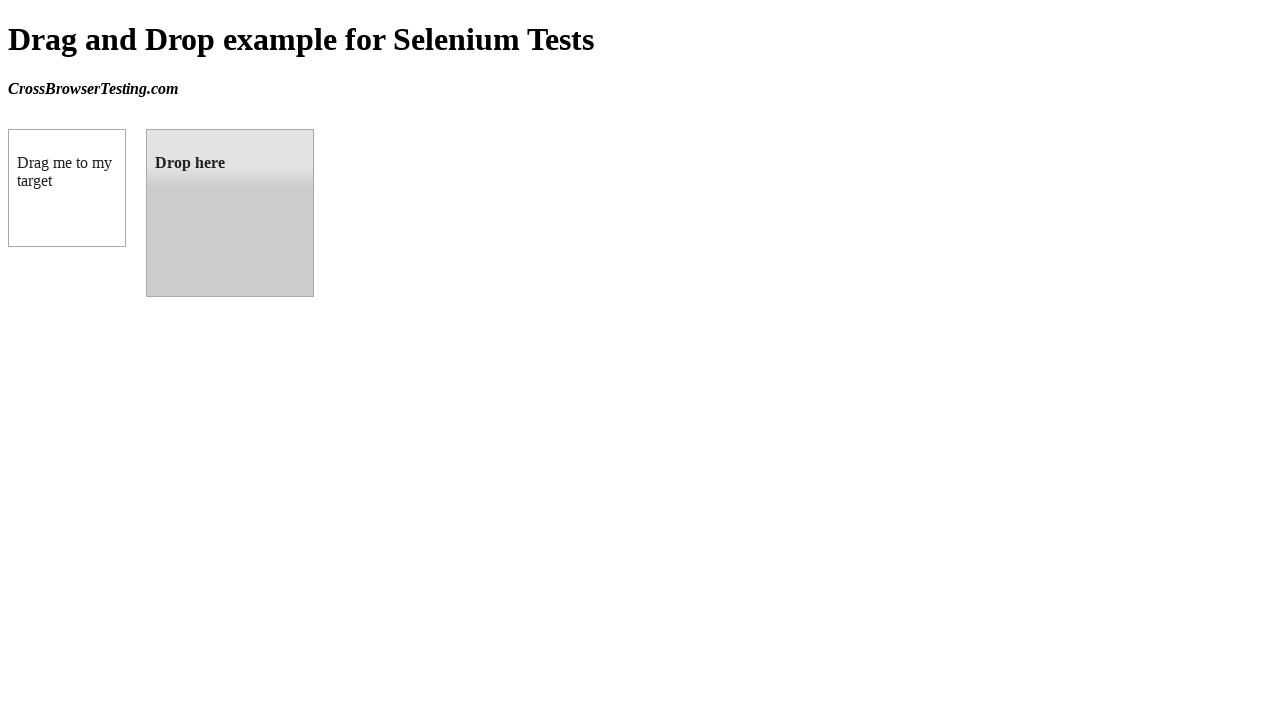

Located box B (droppable element)
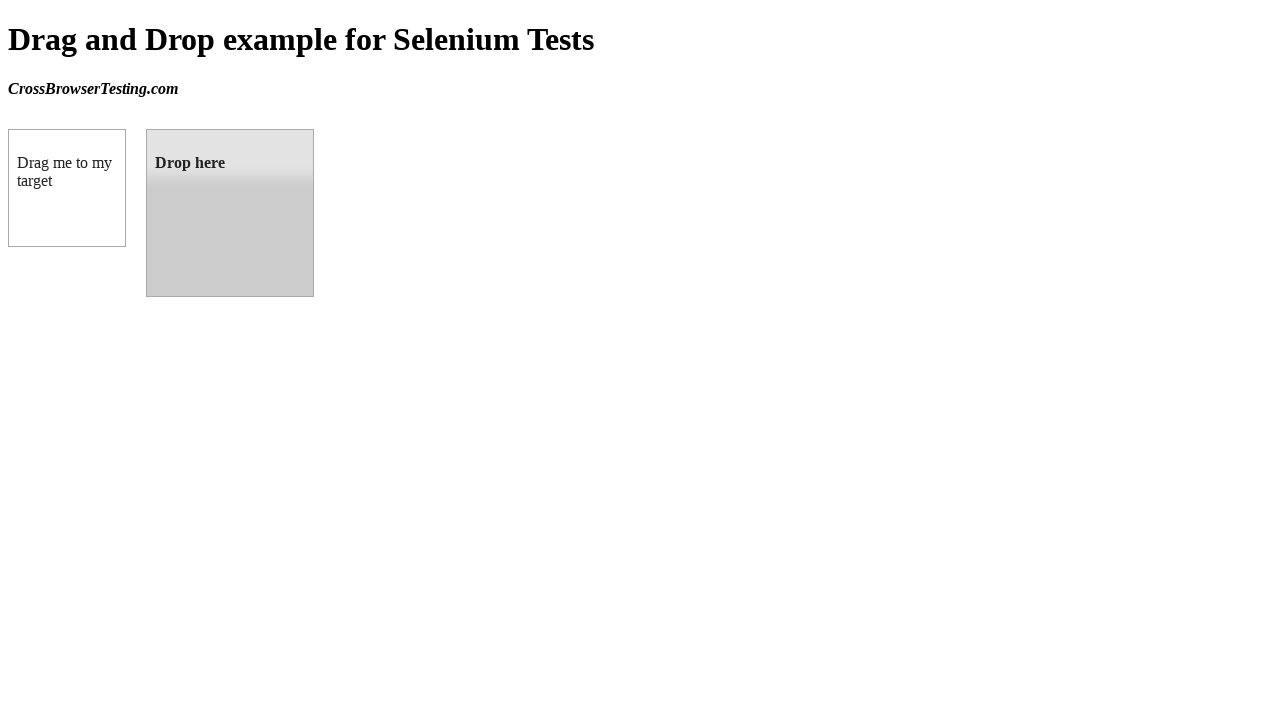

Dragged box A onto box B at (230, 213)
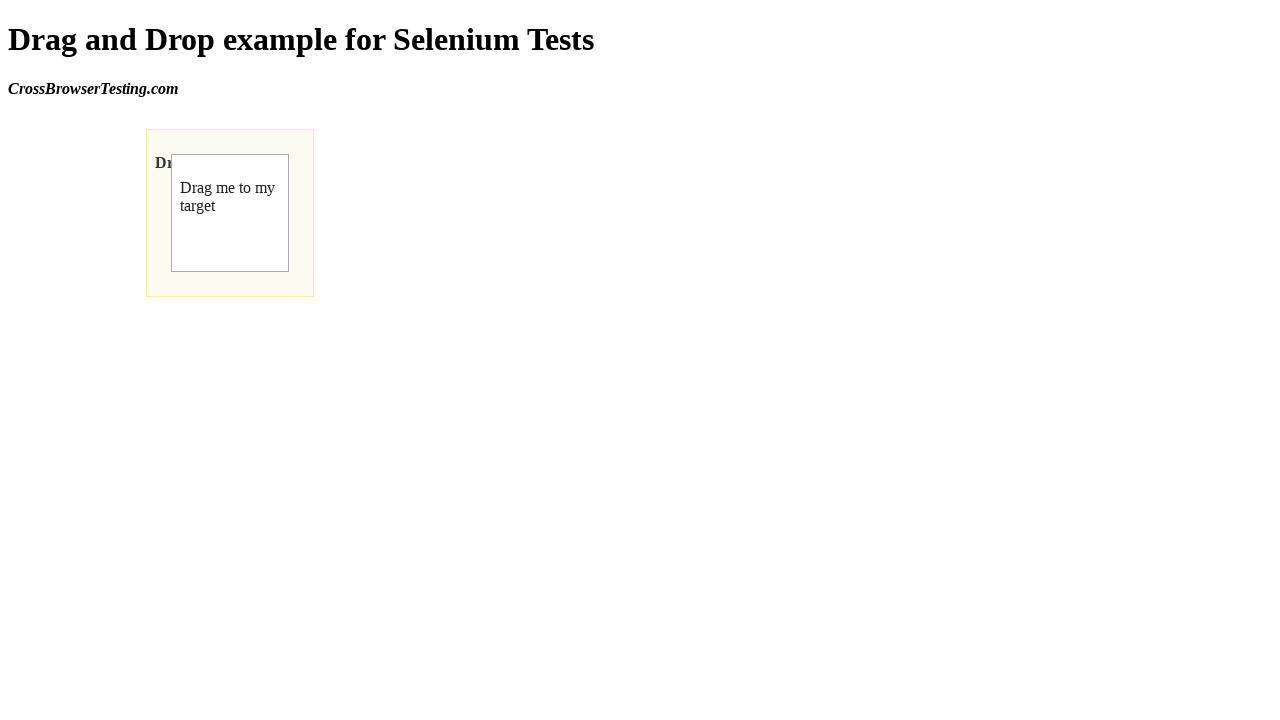

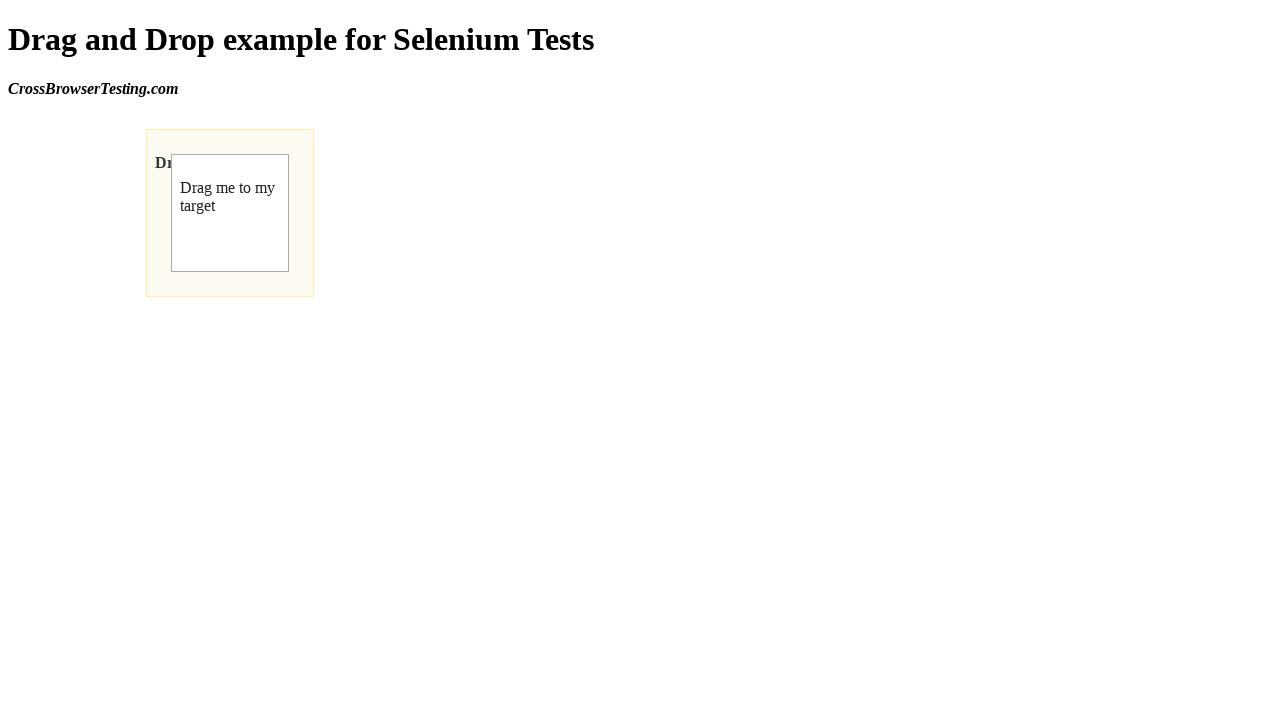